Navigates to the Dragabble interaction page in the Interactions section.

Starting URL: https://demoqa.com/

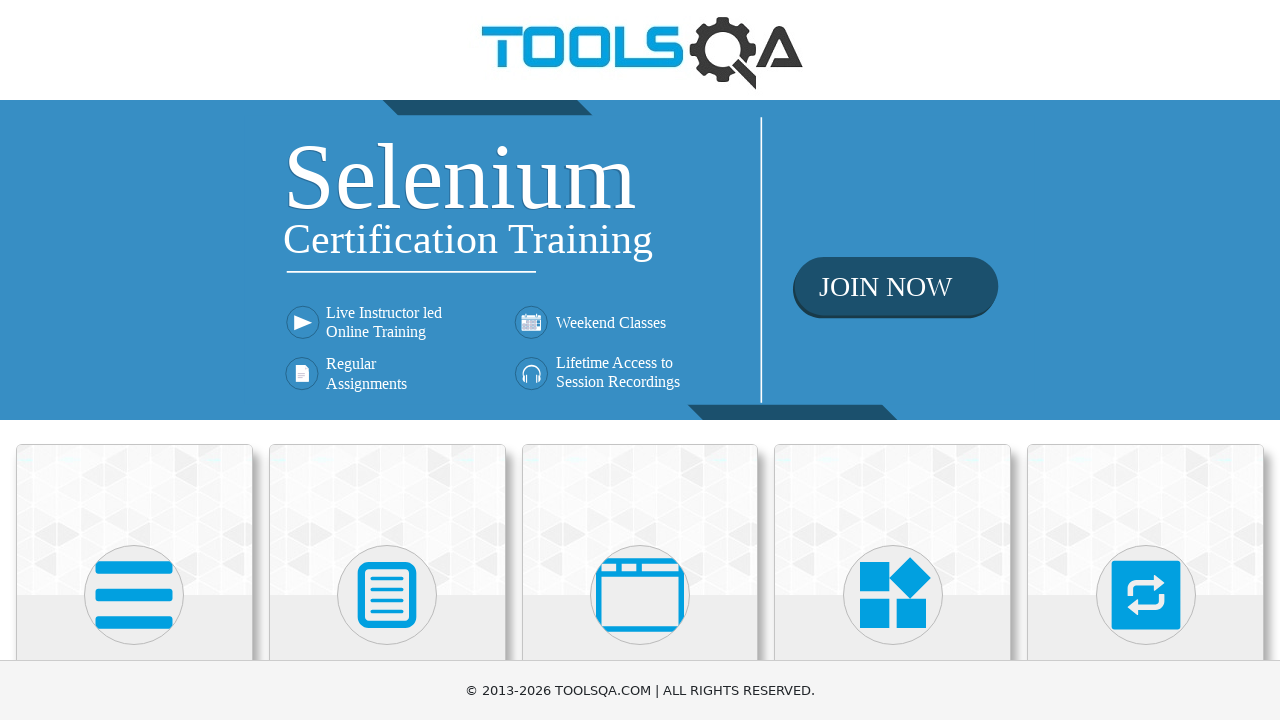

Clicked on Interactions category at (1146, 360) on xpath=//h5[contains(text(),'Interactions')]
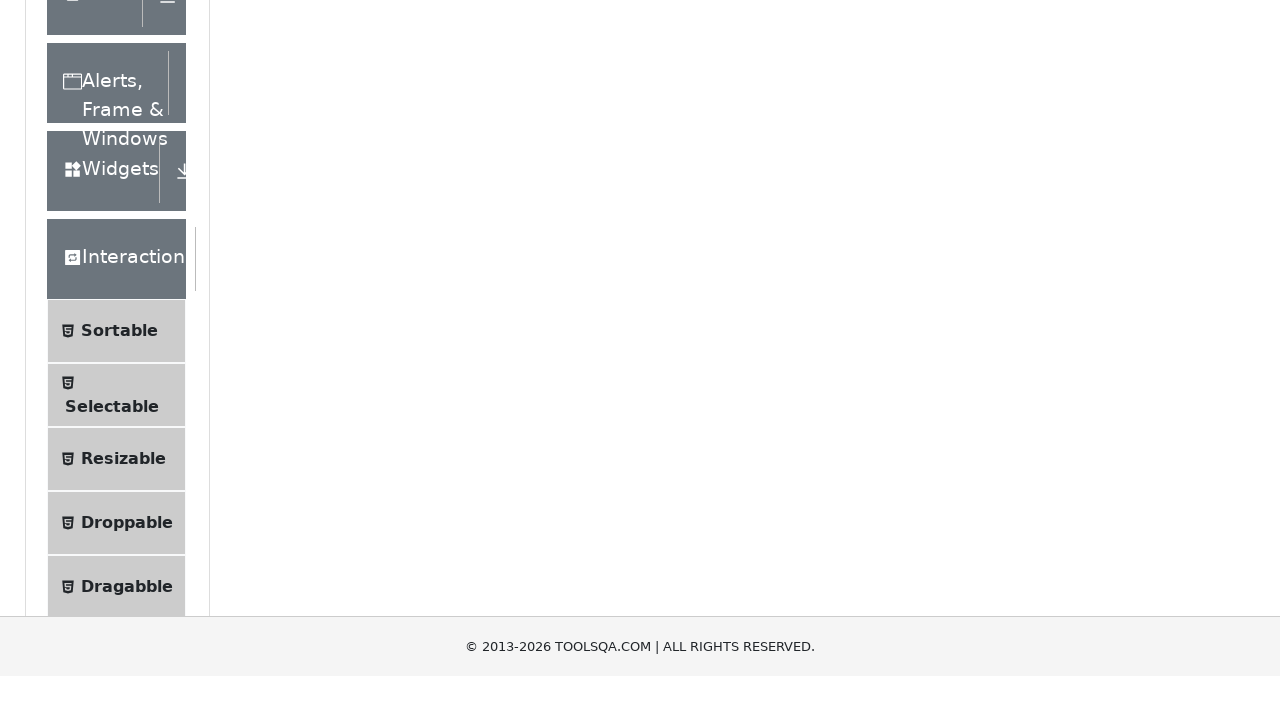

Clicked on Dragabble menu item to navigate to Draggable interaction page at (127, 475) on xpath=//span[@class='text' and contains(text(),'Dragabble')]
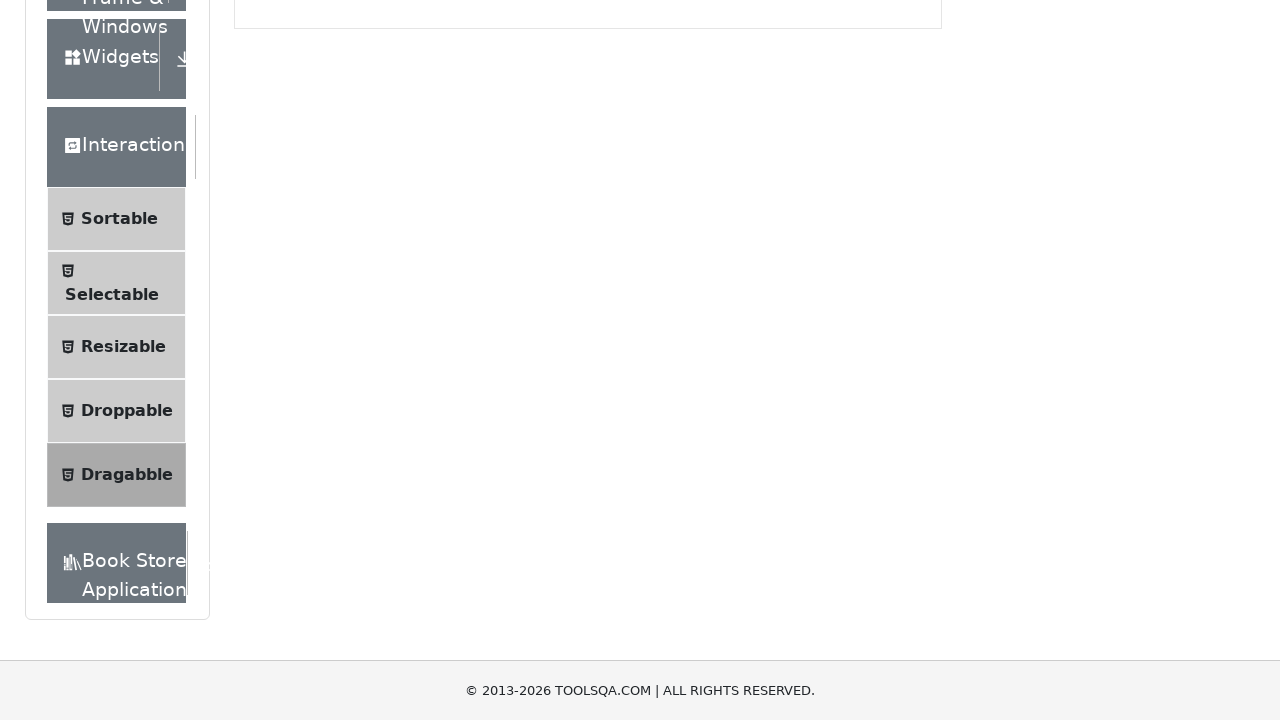

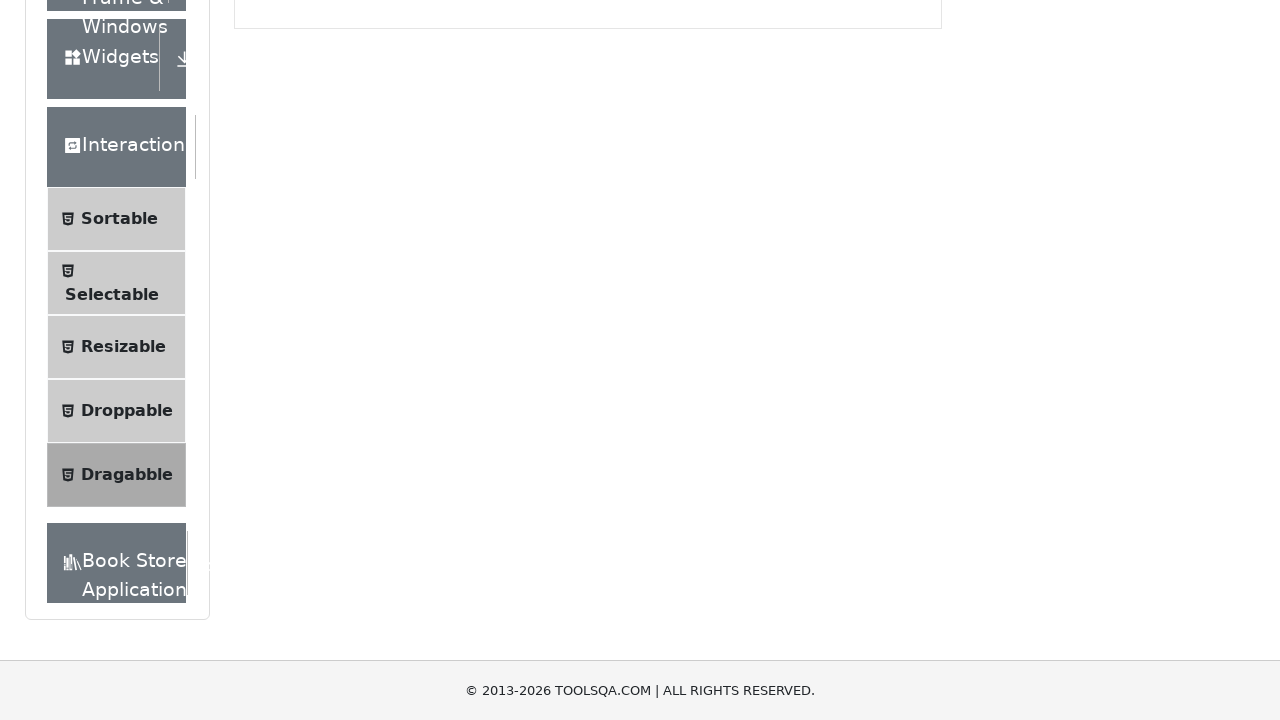